Tests tooltip functionality by hovering over the "1.10.32" number link and verifying the tooltip appears

Starting URL: https://demoqa.com/tool-tips

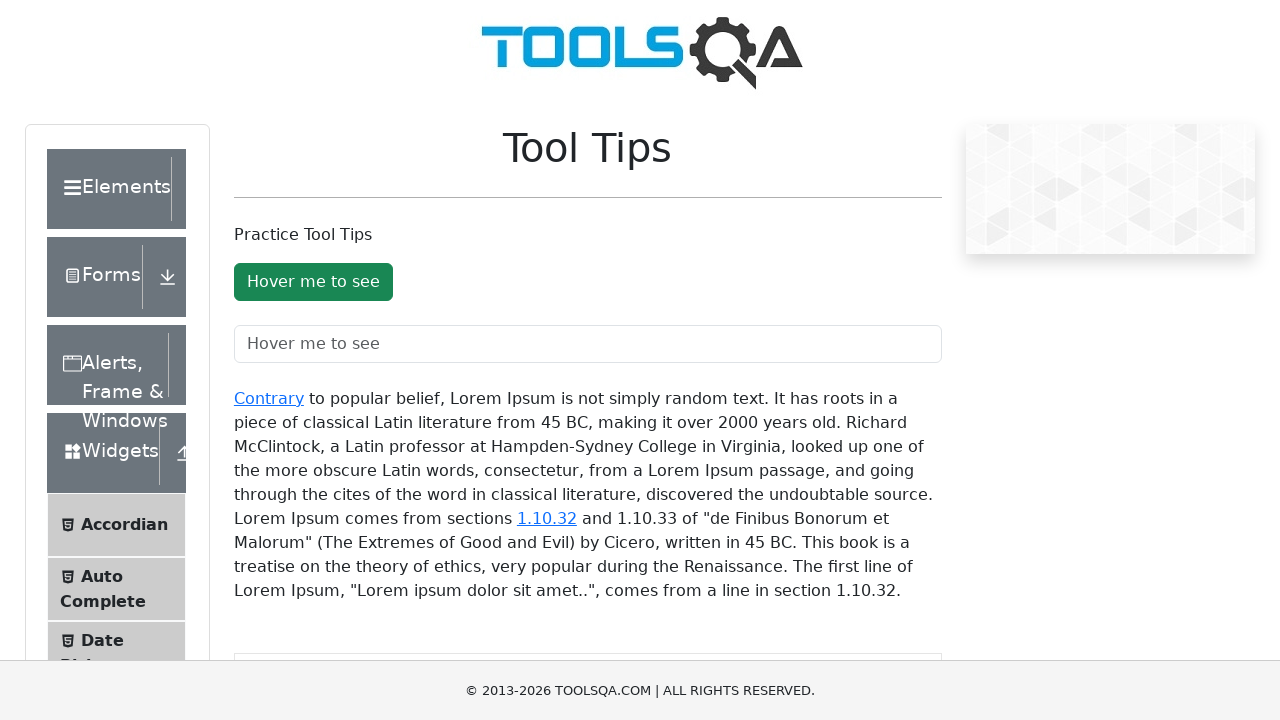

Hovered over the '1.10.32' number link to trigger tooltip at (547, 518) on text=1.10.32
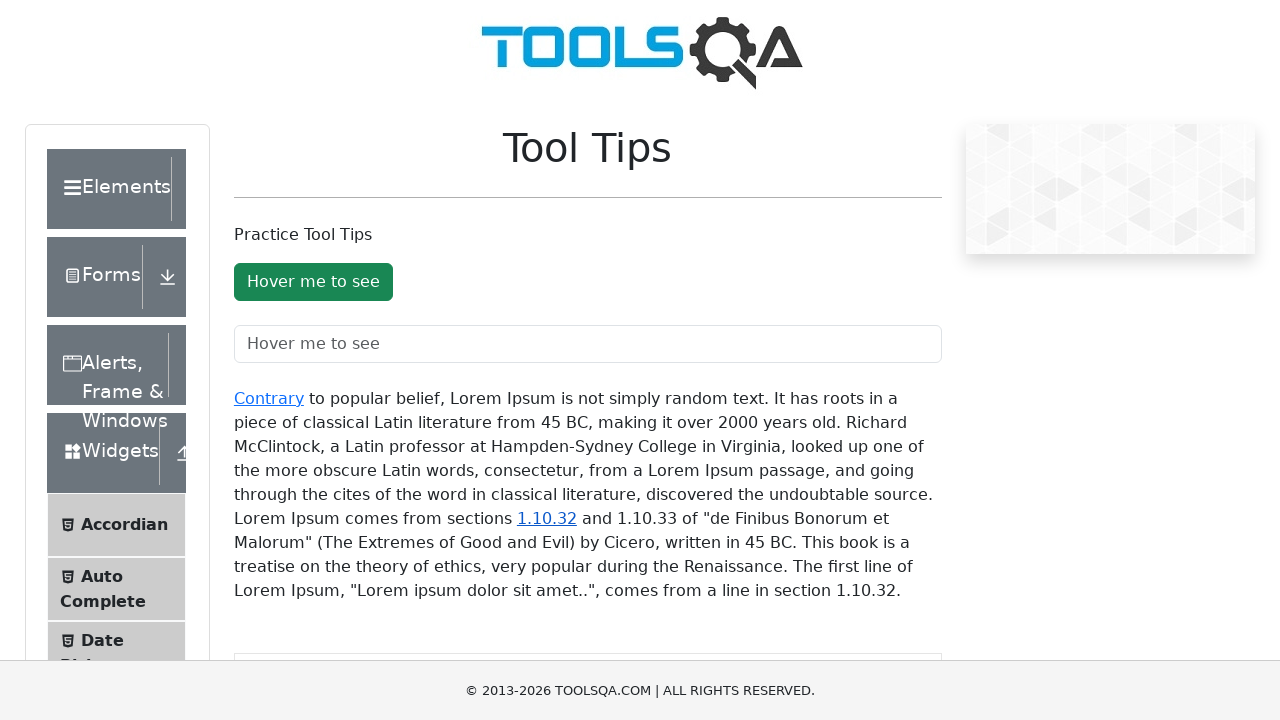

Tooltip appeared and is now visible
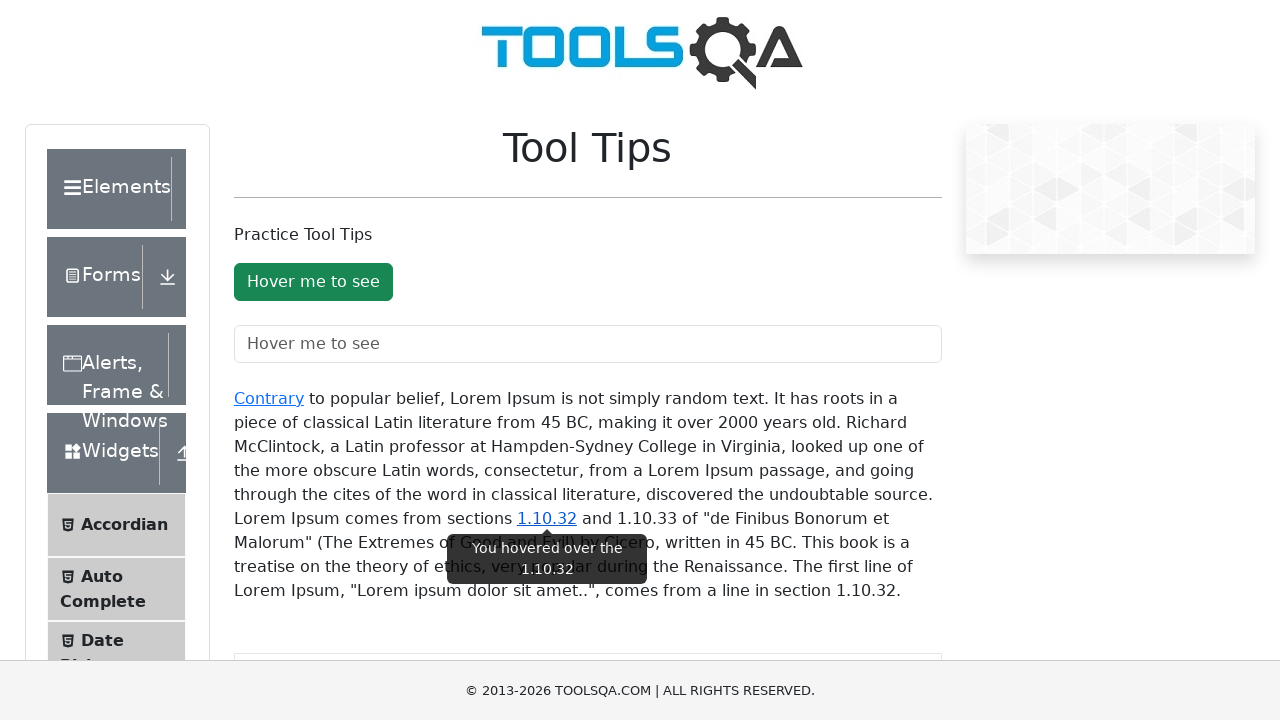

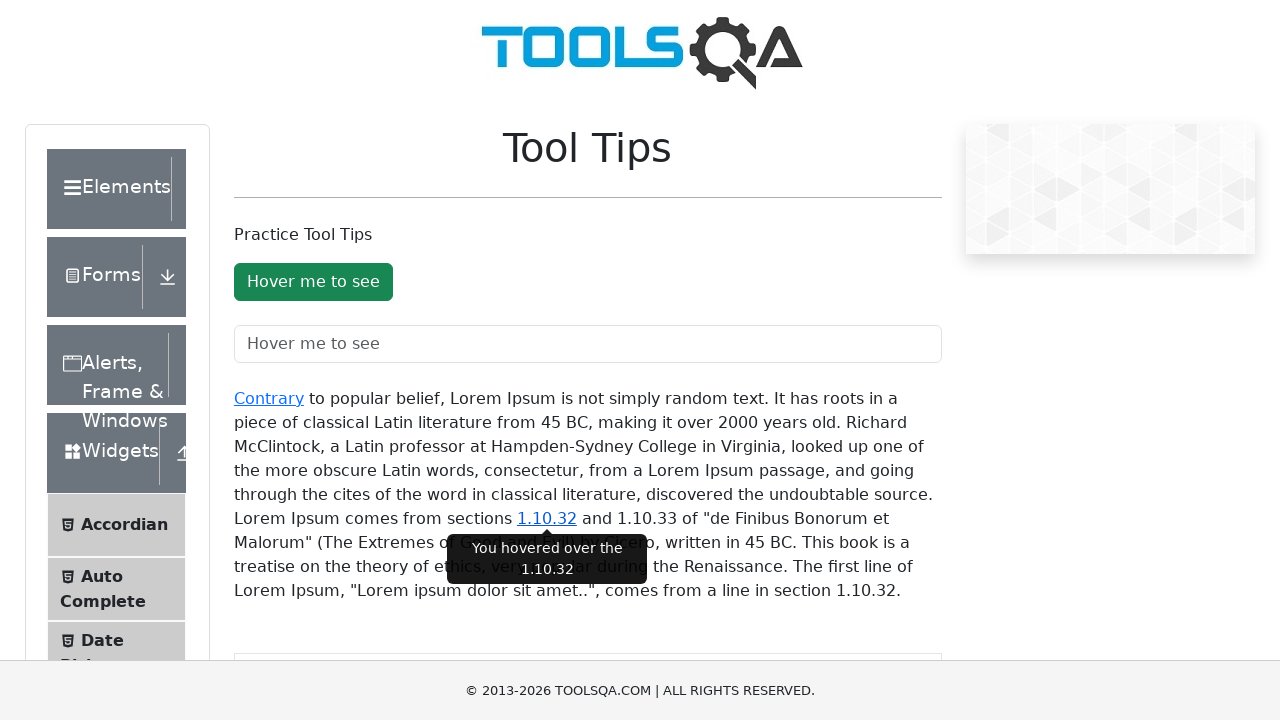